Tests dynamic loading Example 2 where an element is rendered after clicking a start button. Demonstrates explicit wait behavior for elements that don't exist in the DOM initially.

Starting URL: https://the-internet.herokuapp.com/dynamic_loading

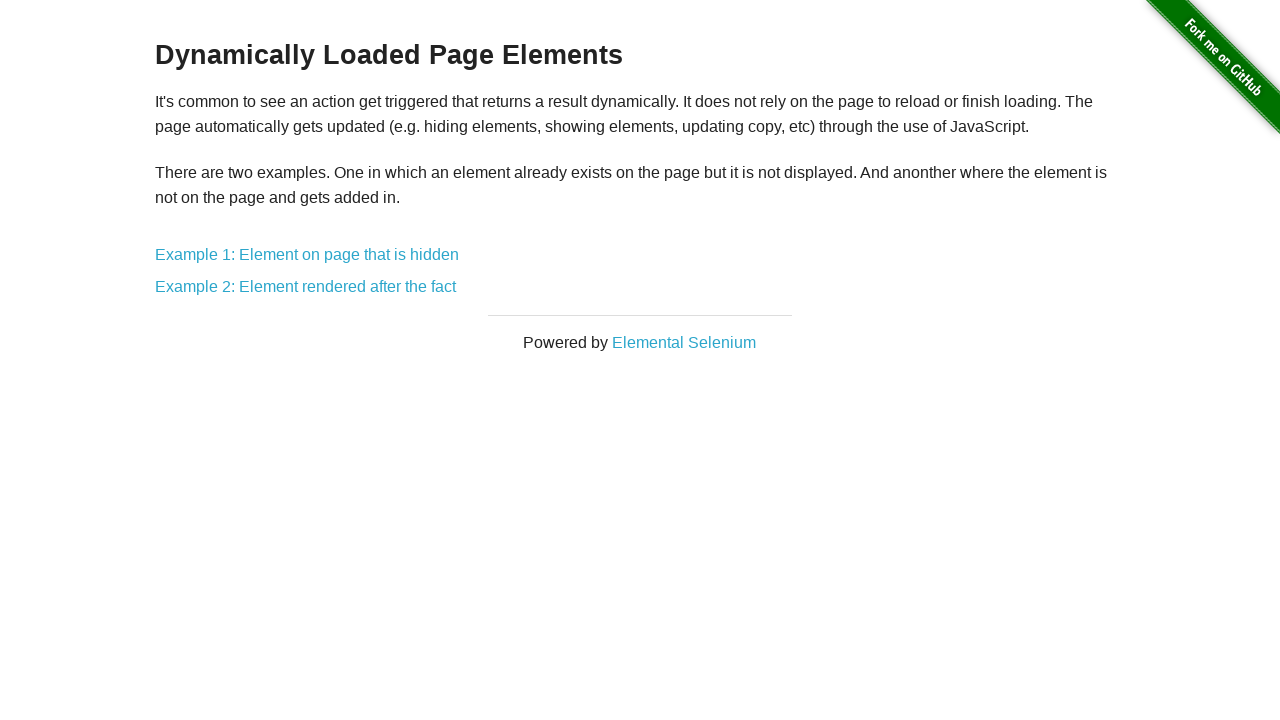

Clicked on Example 2 link at (306, 287) on text=Example 2: Element rendered after the fact
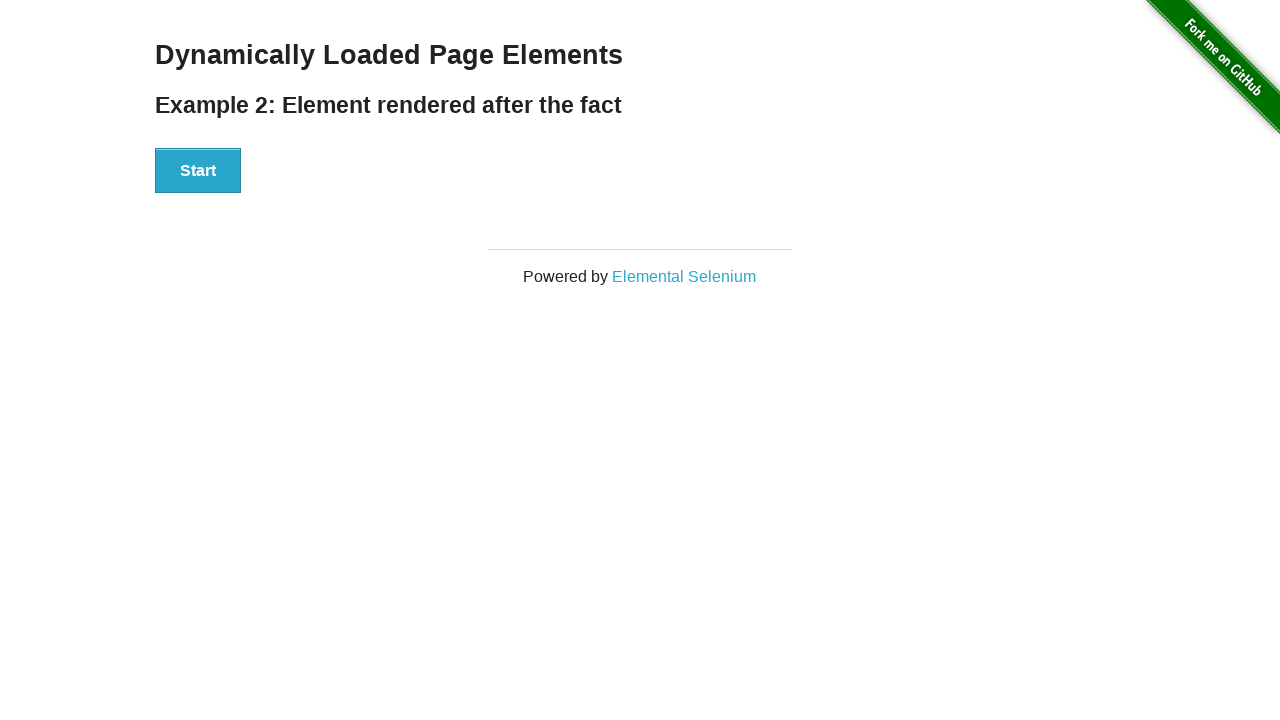

Start button became visible
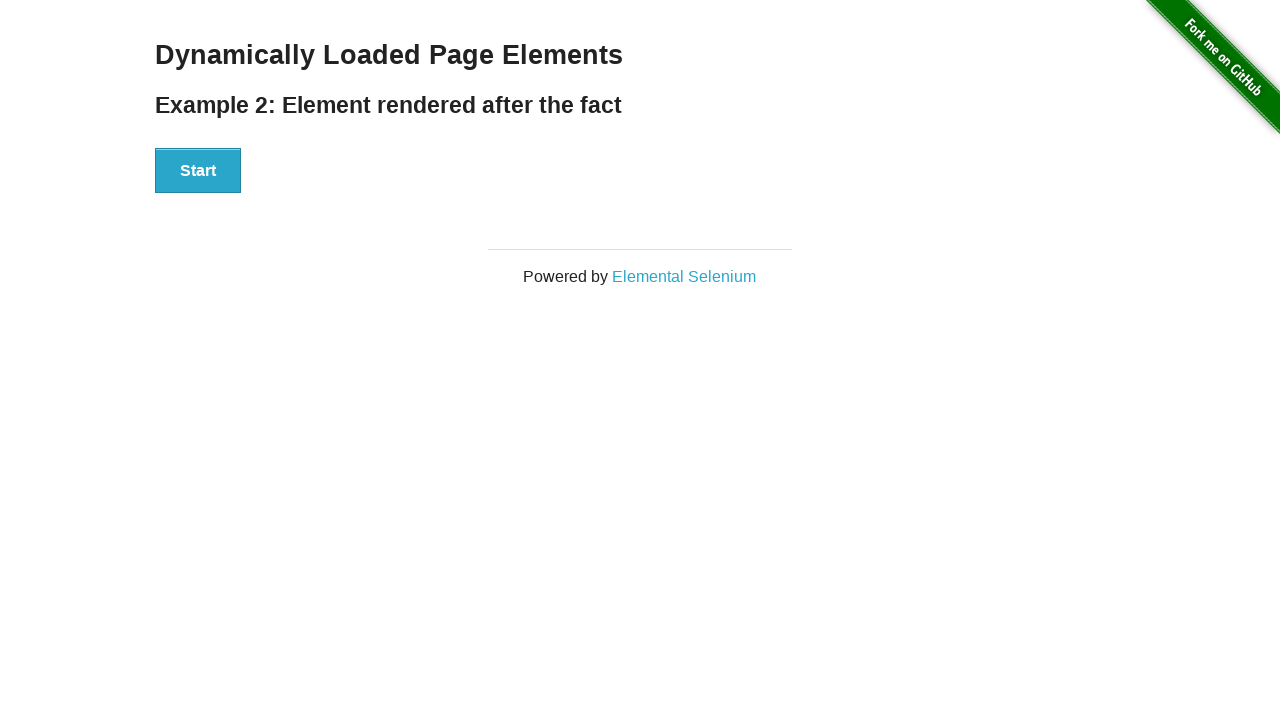

Clicked start button to trigger dynamic loading at (198, 171) on div#start button
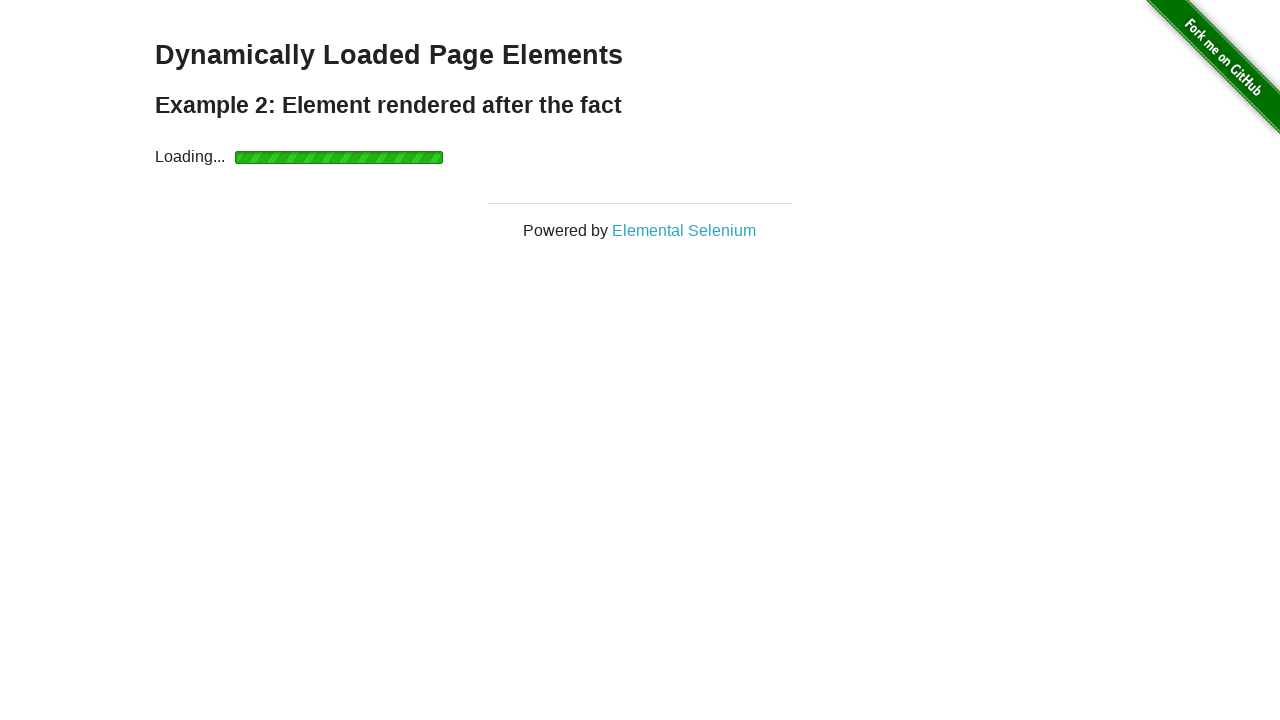

Dynamic element finished loading - finish text appeared
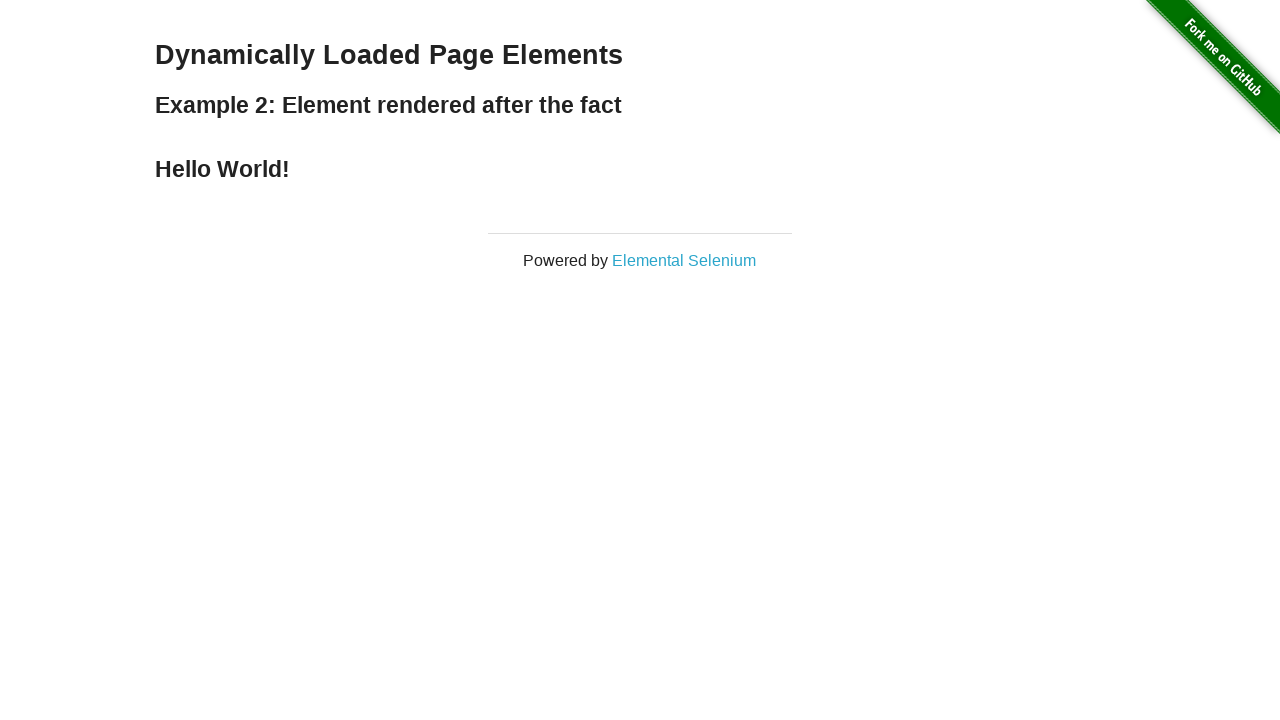

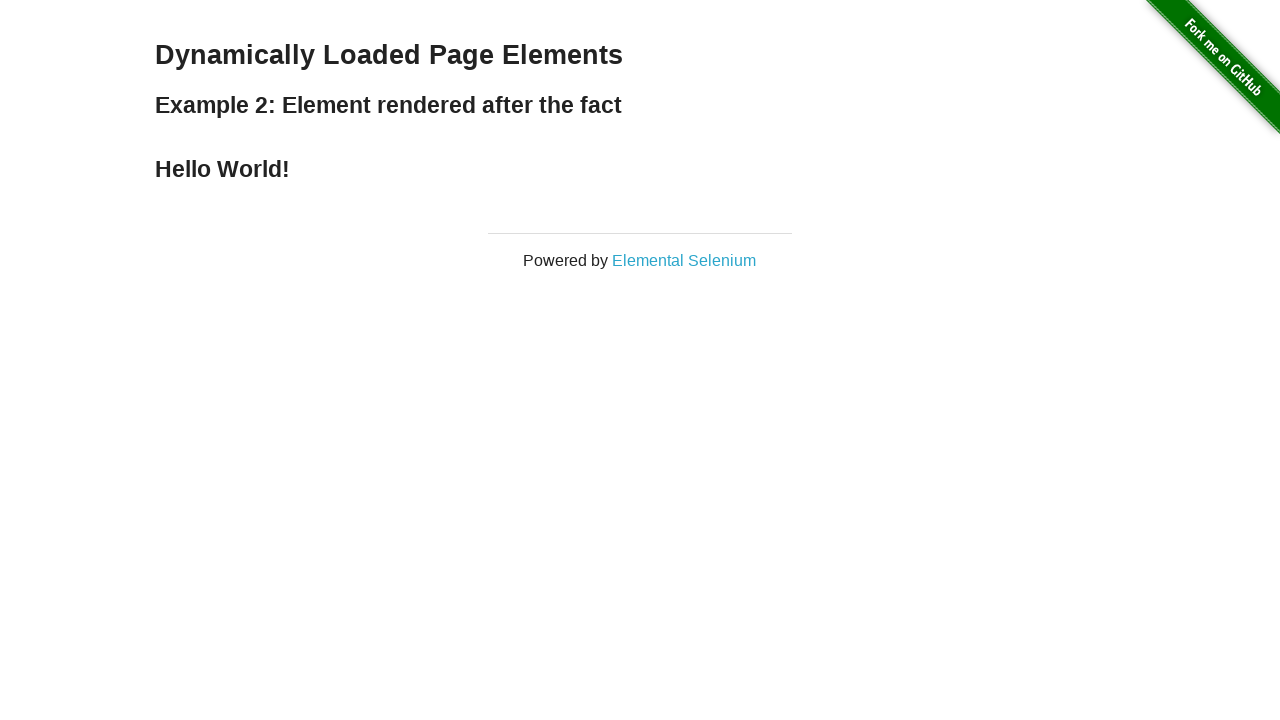